Verifies the page title after navigating to the Form Authentication page

Starting URL: https://the-internet.herokuapp.com/

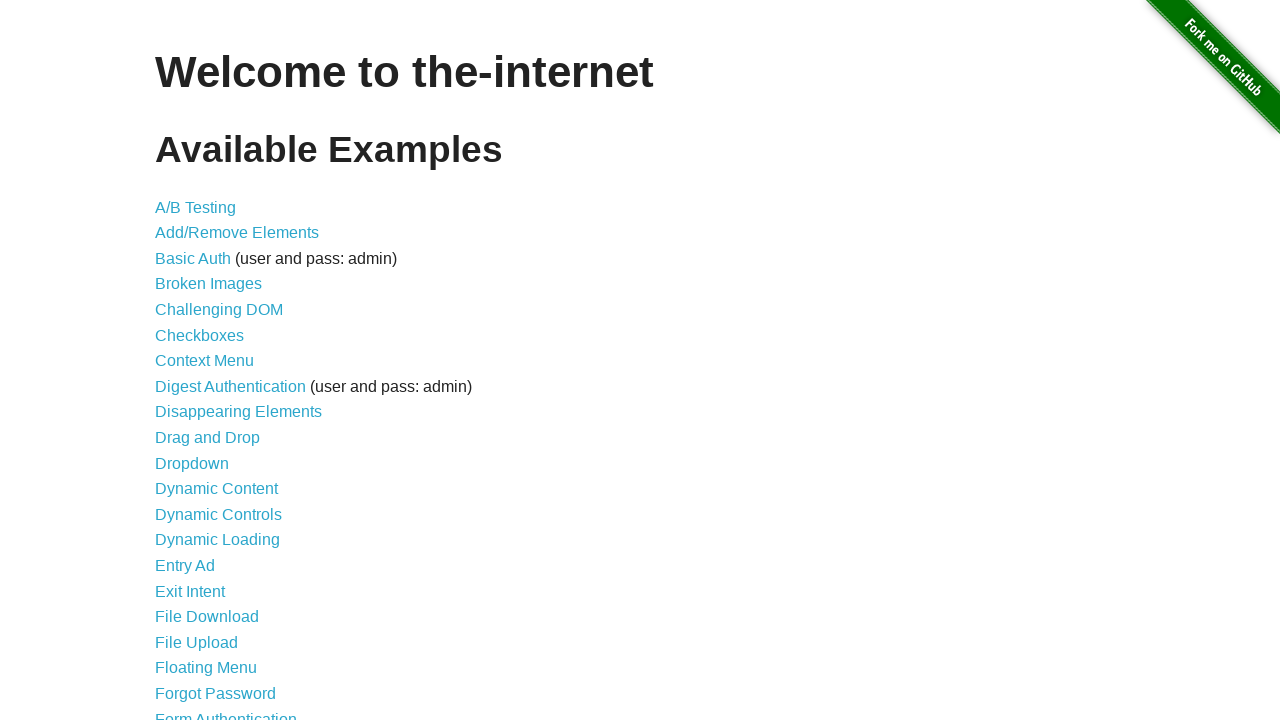

Clicked on Form Authentication link at (226, 712) on text=Form Authentication
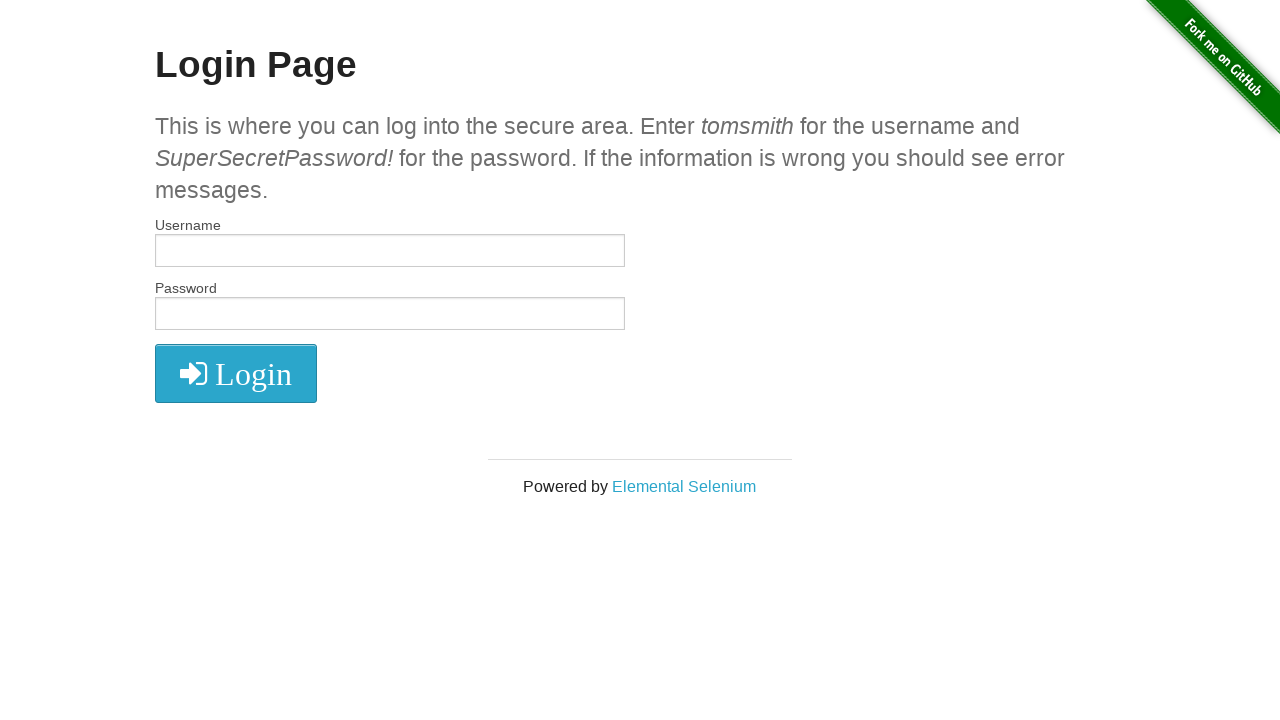

Verified page title is 'The Internet'
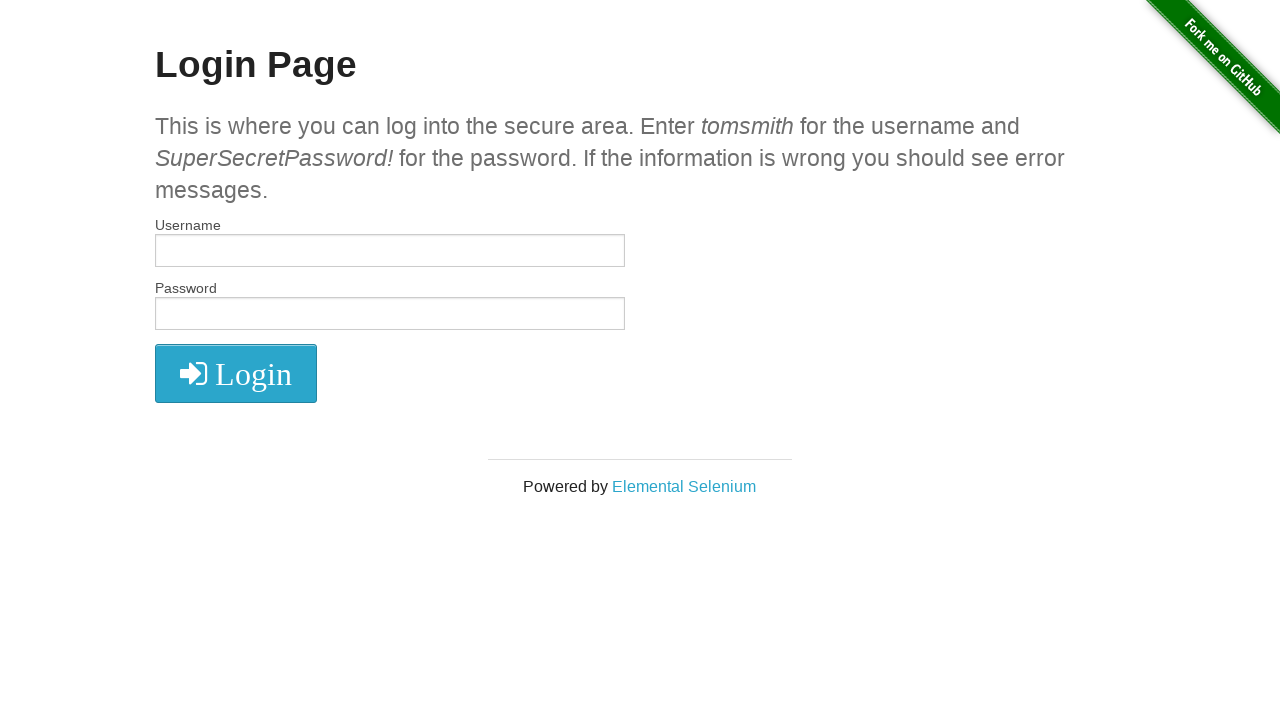

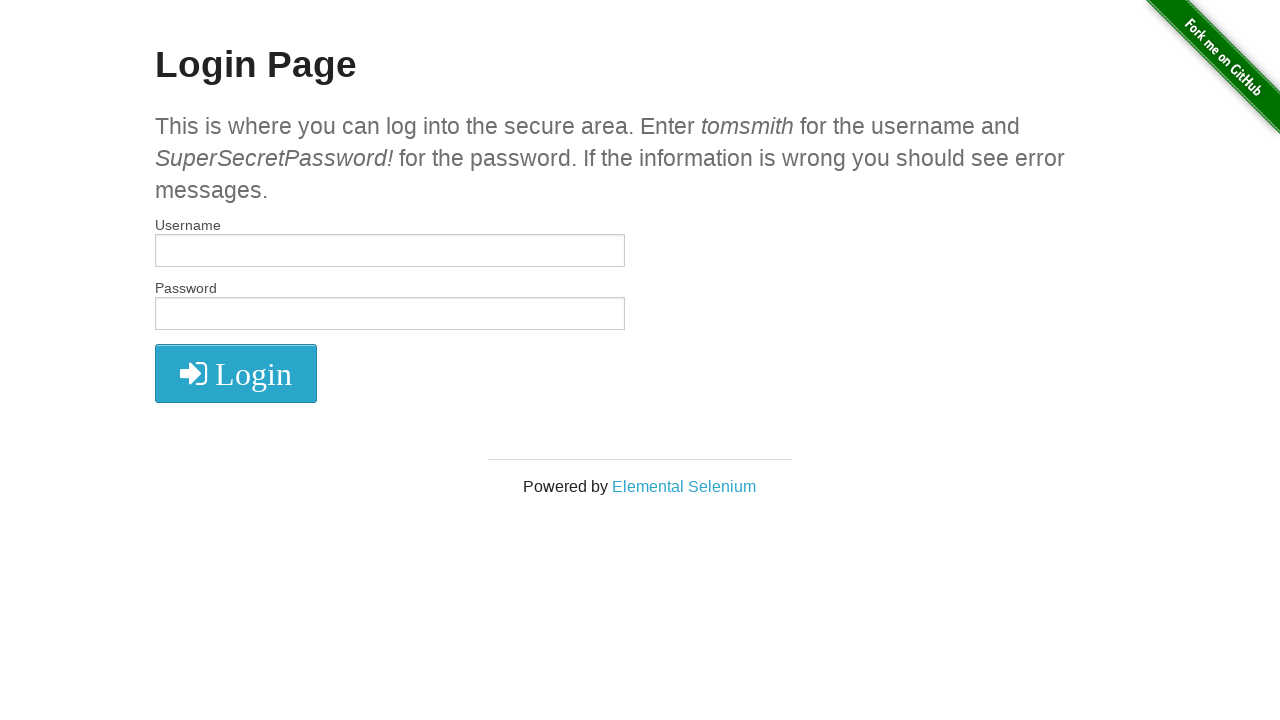